Tests the FAQ accordion section on a scooter rental website by clicking each question heading and verifying that the corresponding answer text is displayed correctly. This is a parameterized test that checks all 8 FAQ items.

Starting URL: https://qa-scooter.praktikum-services.ru/

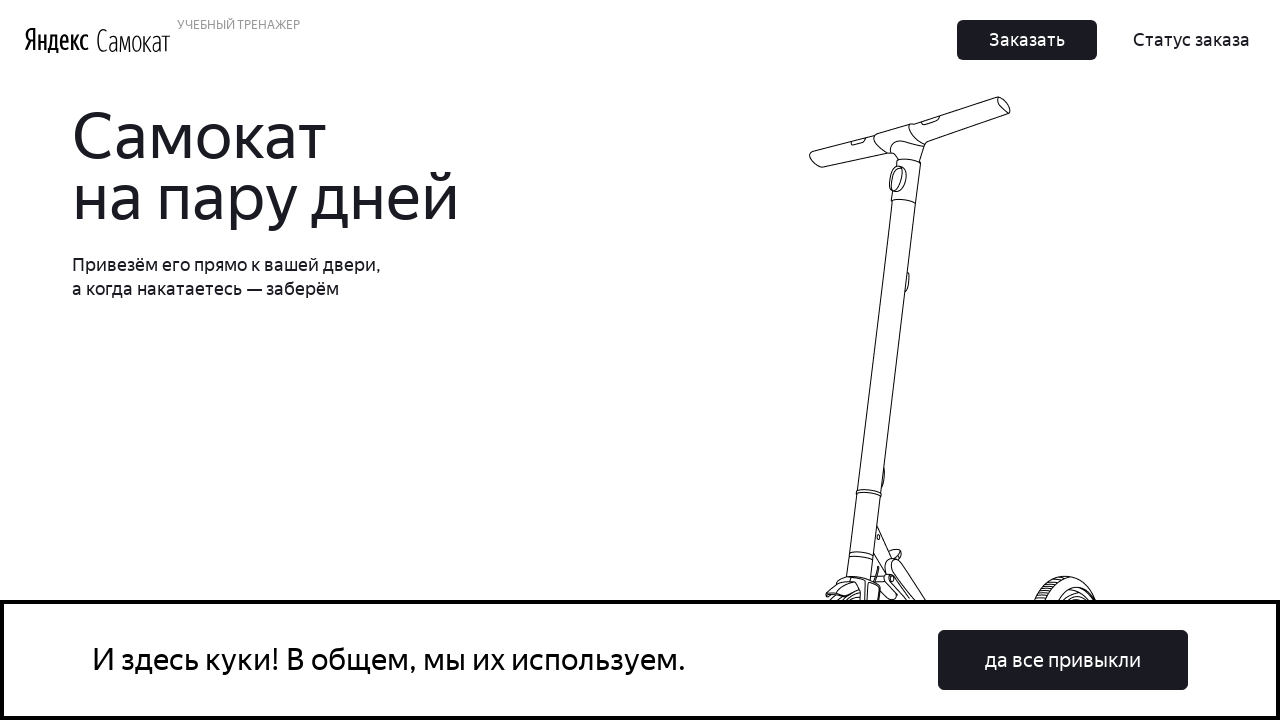

Scrolled to FAQ section header 'Вопросы о важном'
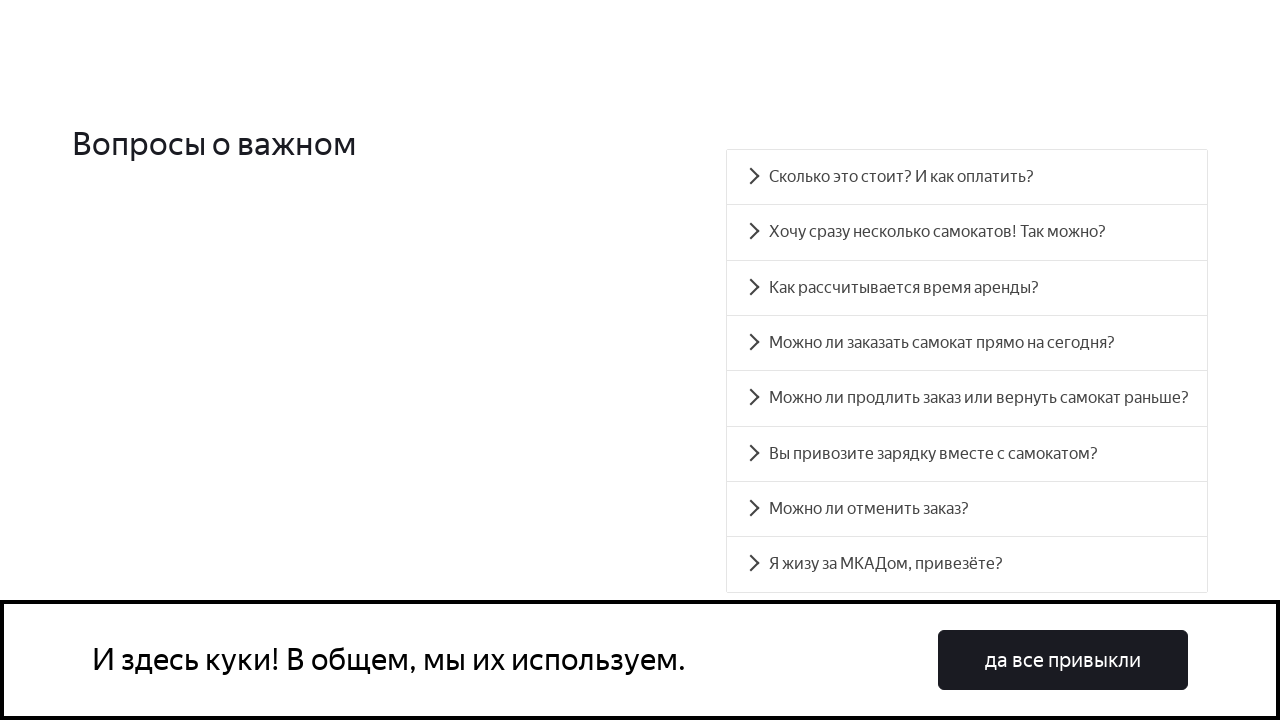

Clicked FAQ question heading: div#accordion__heading-0 at (967, 177) on div#accordion__heading-0
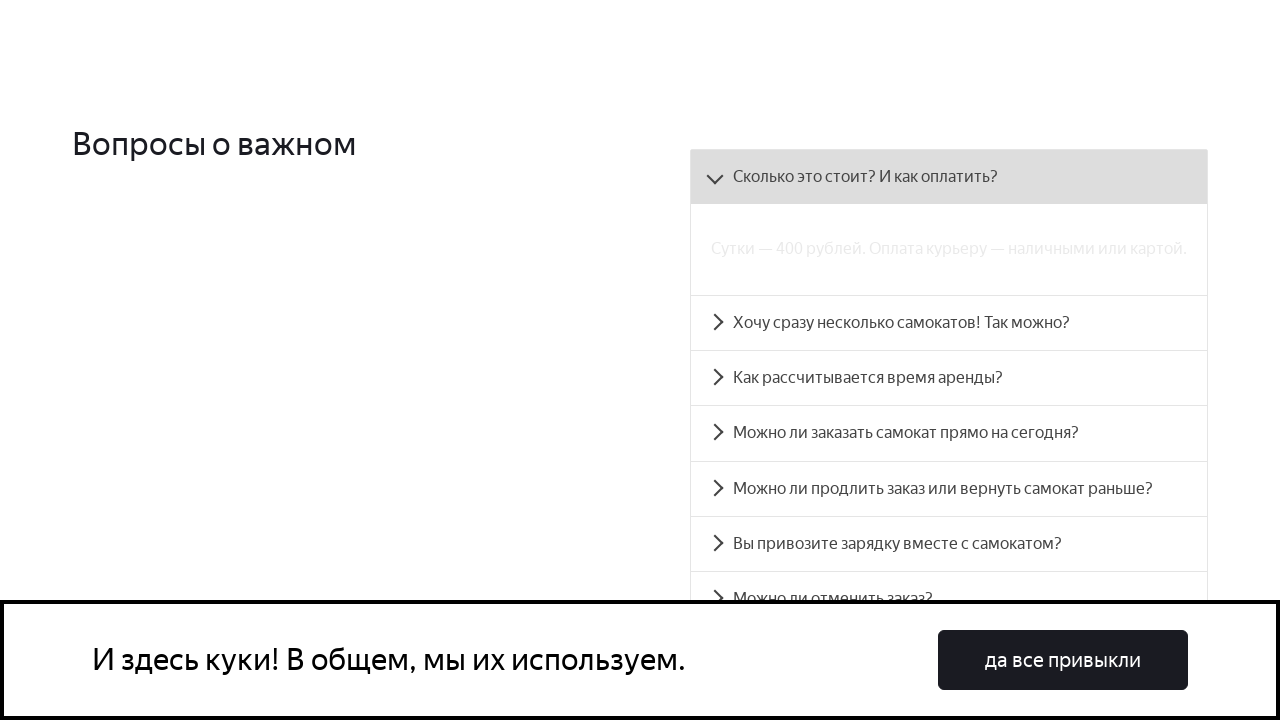

Answer text became visible for selector: div[aria-labelledby='accordion__heading-0']
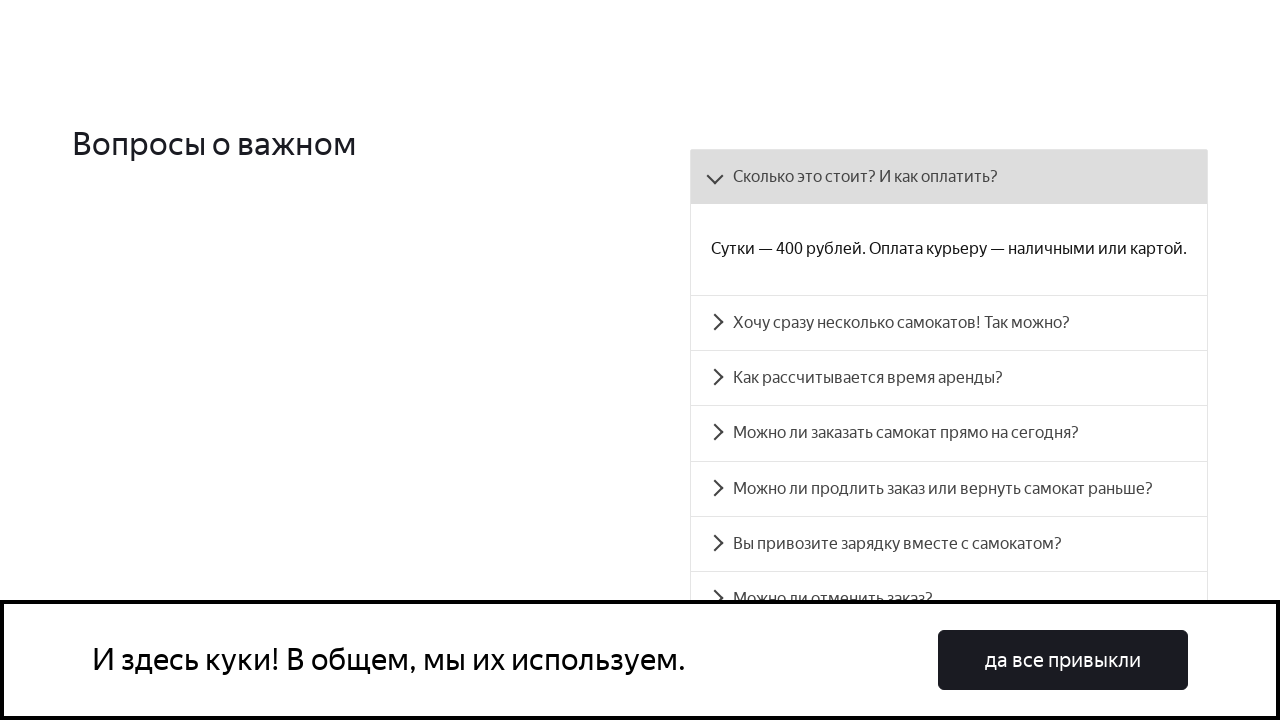

Retrieved answer text content from selector: div[aria-labelledby='accordion__heading-0']
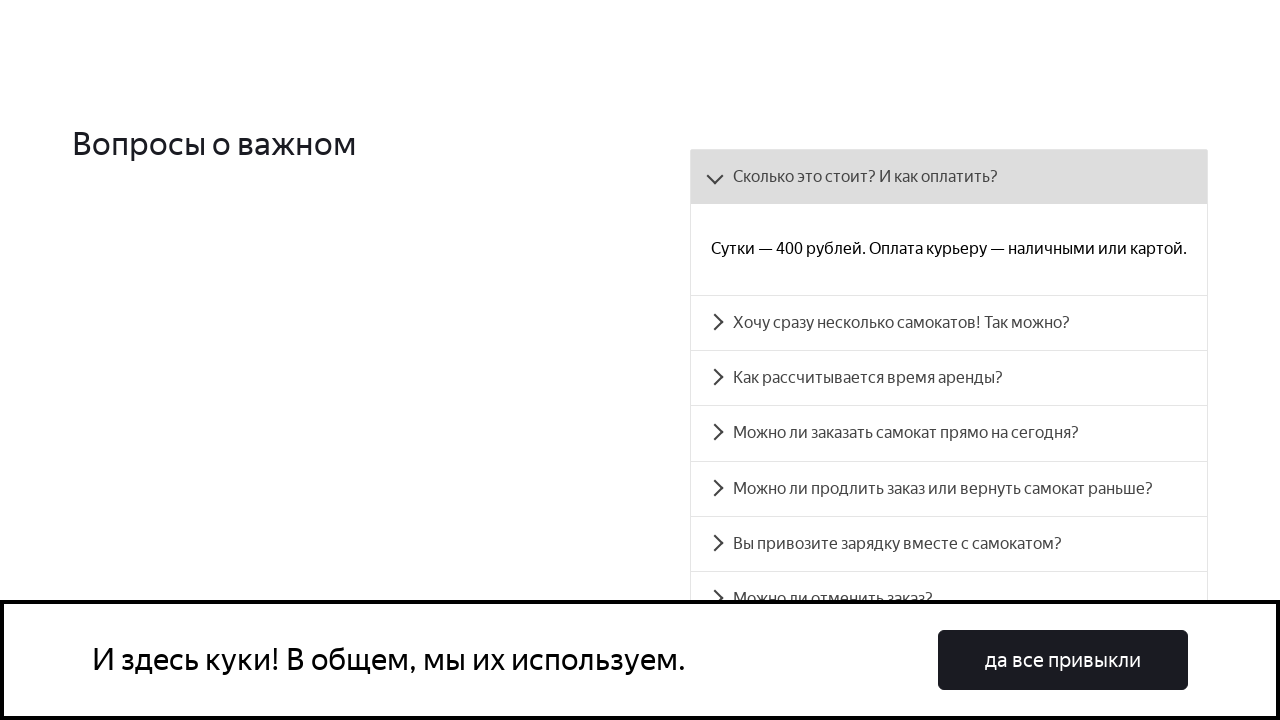

Assertion passed: answer text matches expected content
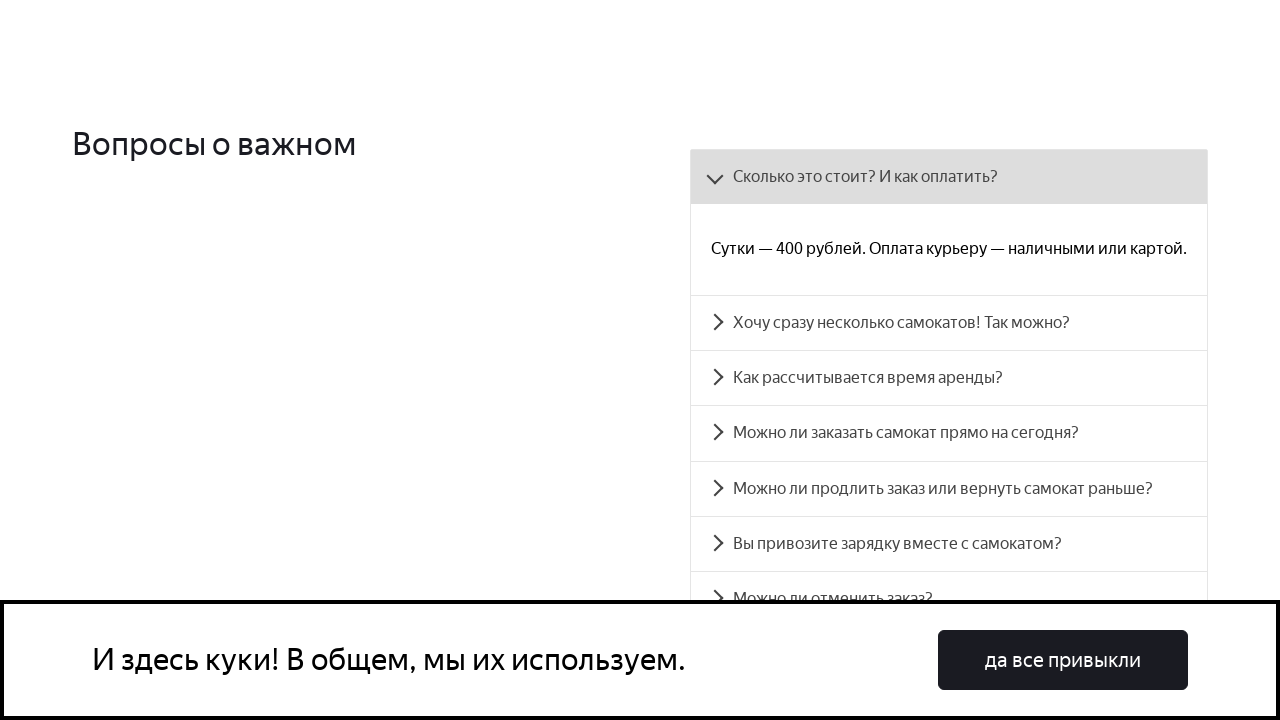

Clicked FAQ question heading: div#accordion__heading-1 at (949, 323) on div#accordion__heading-1
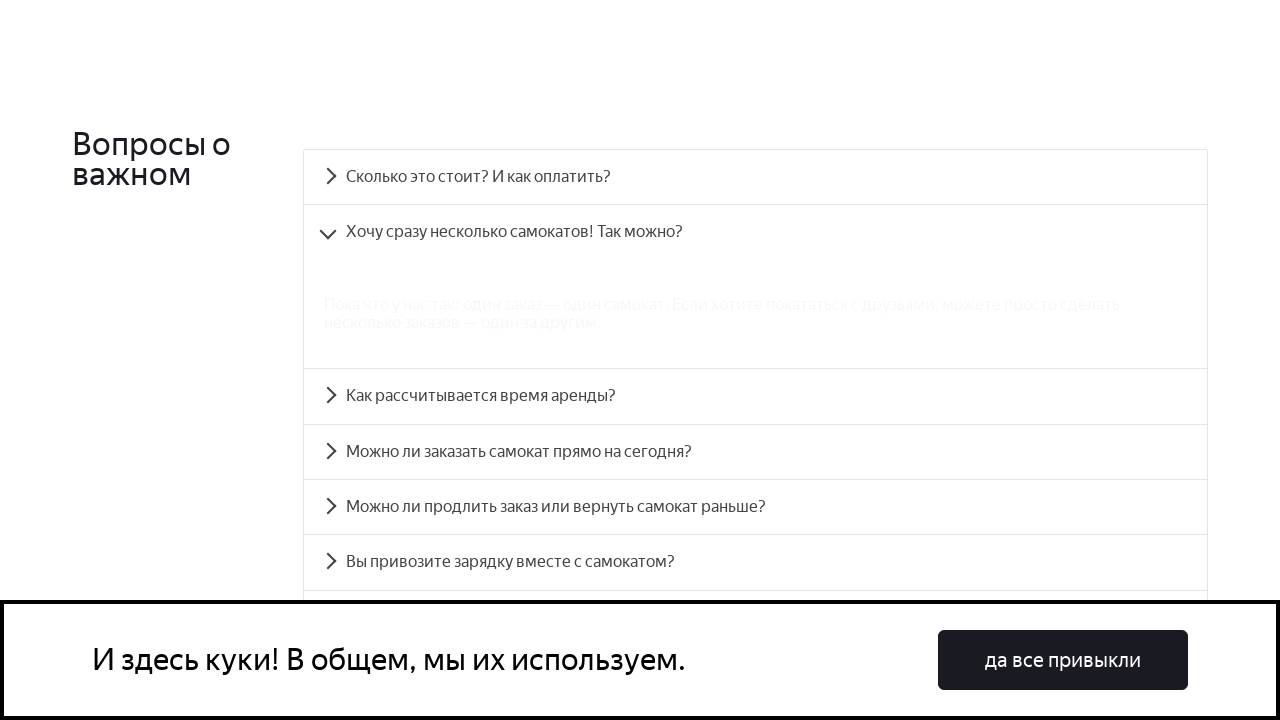

Answer text became visible for selector: div[aria-labelledby='accordion__heading-1']
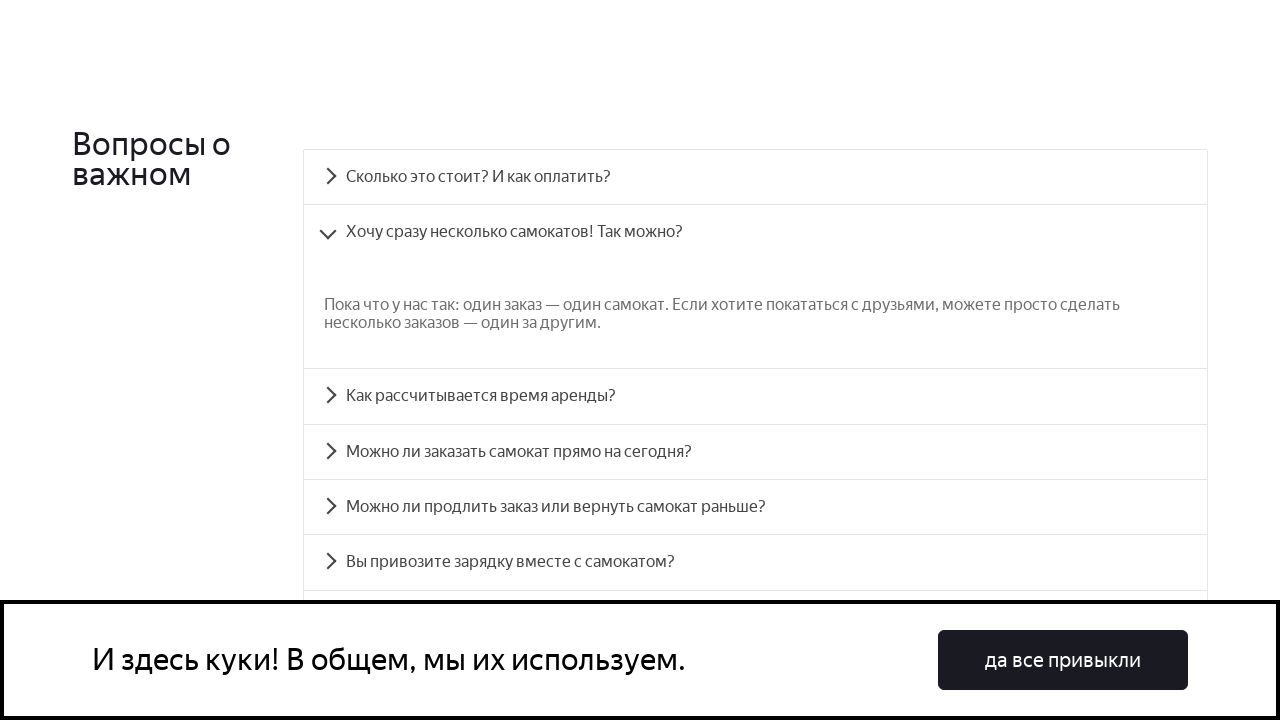

Retrieved answer text content from selector: div[aria-labelledby='accordion__heading-1']
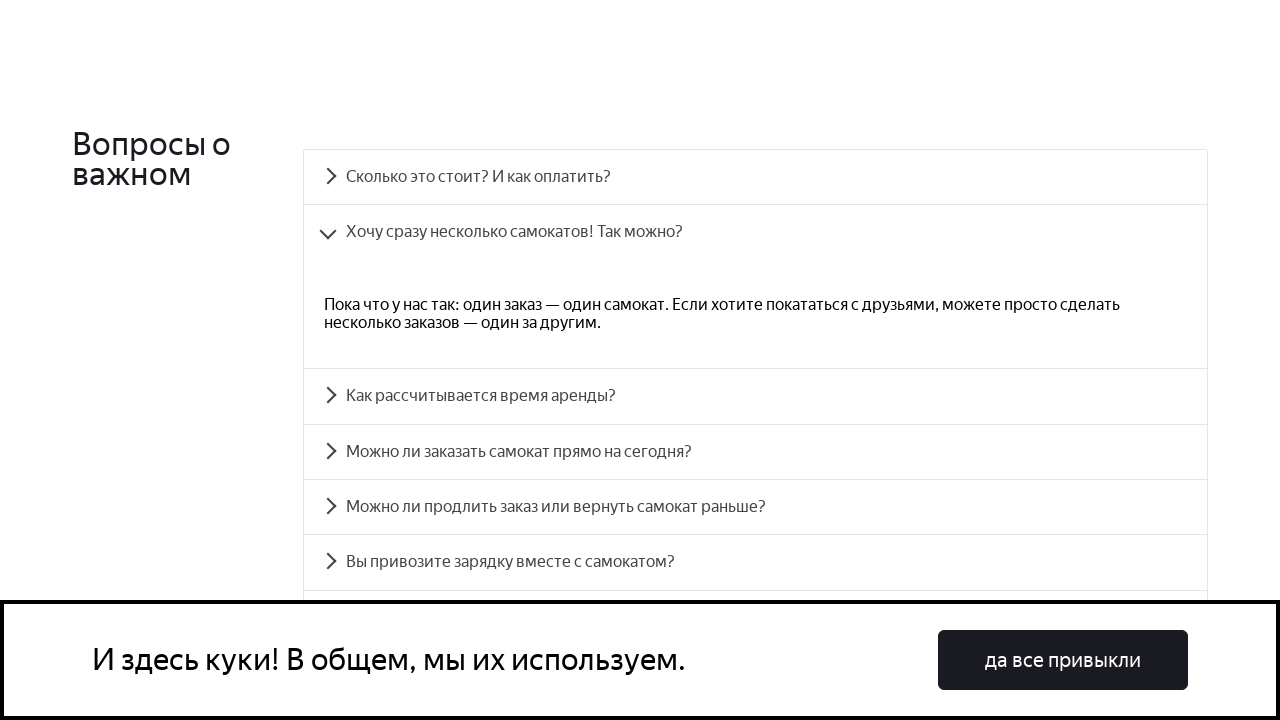

Assertion passed: answer text matches expected content
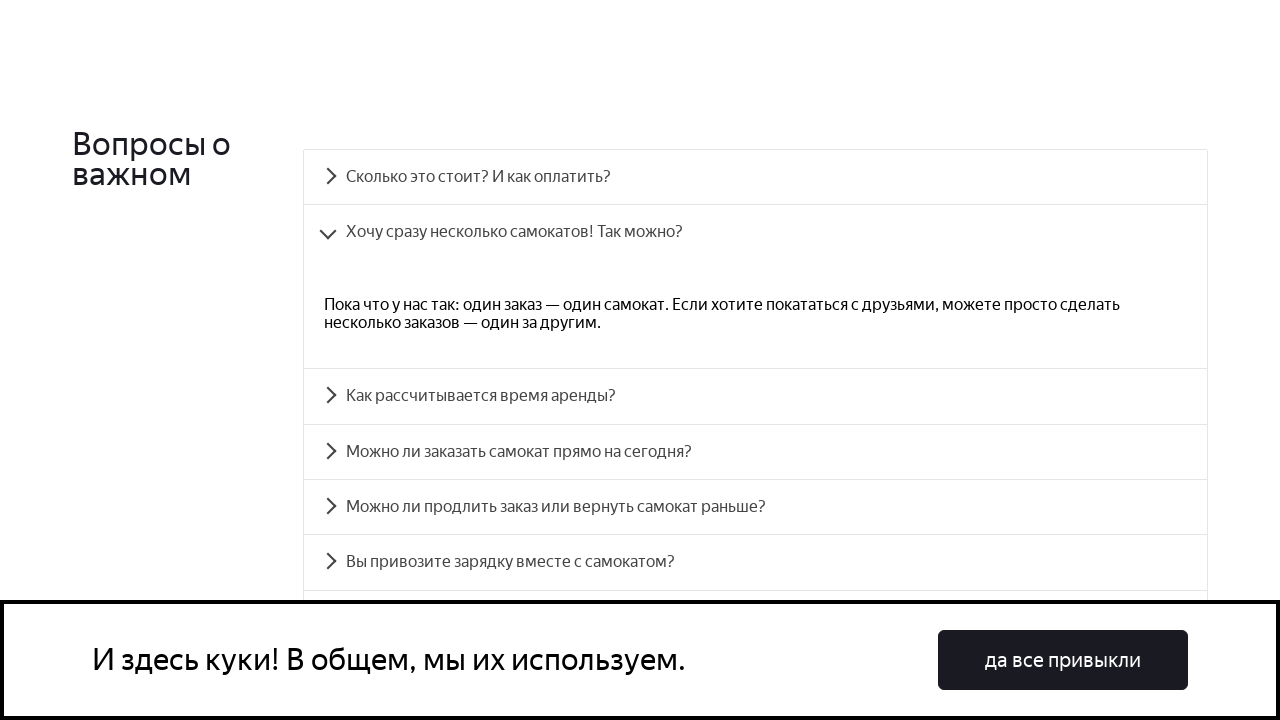

Clicked FAQ question heading: div#accordion__heading-2 at (755, 396) on div#accordion__heading-2
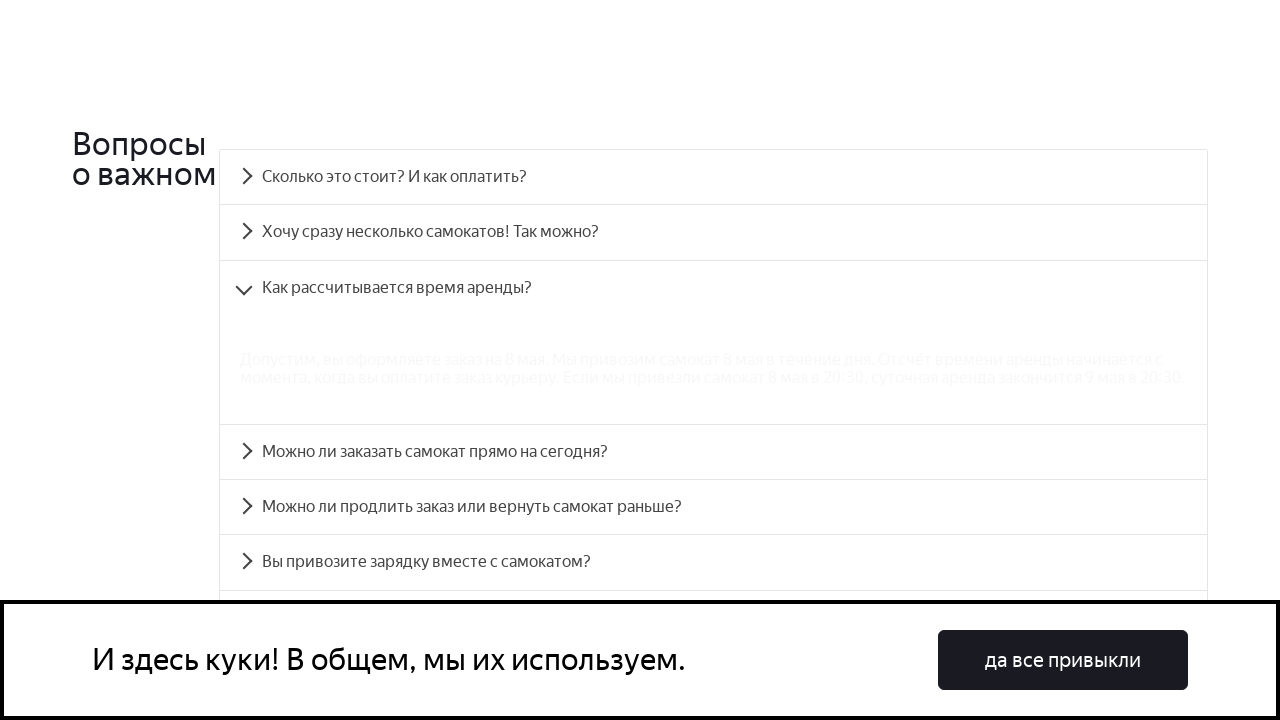

Answer text became visible for selector: div[aria-labelledby='accordion__heading-2']
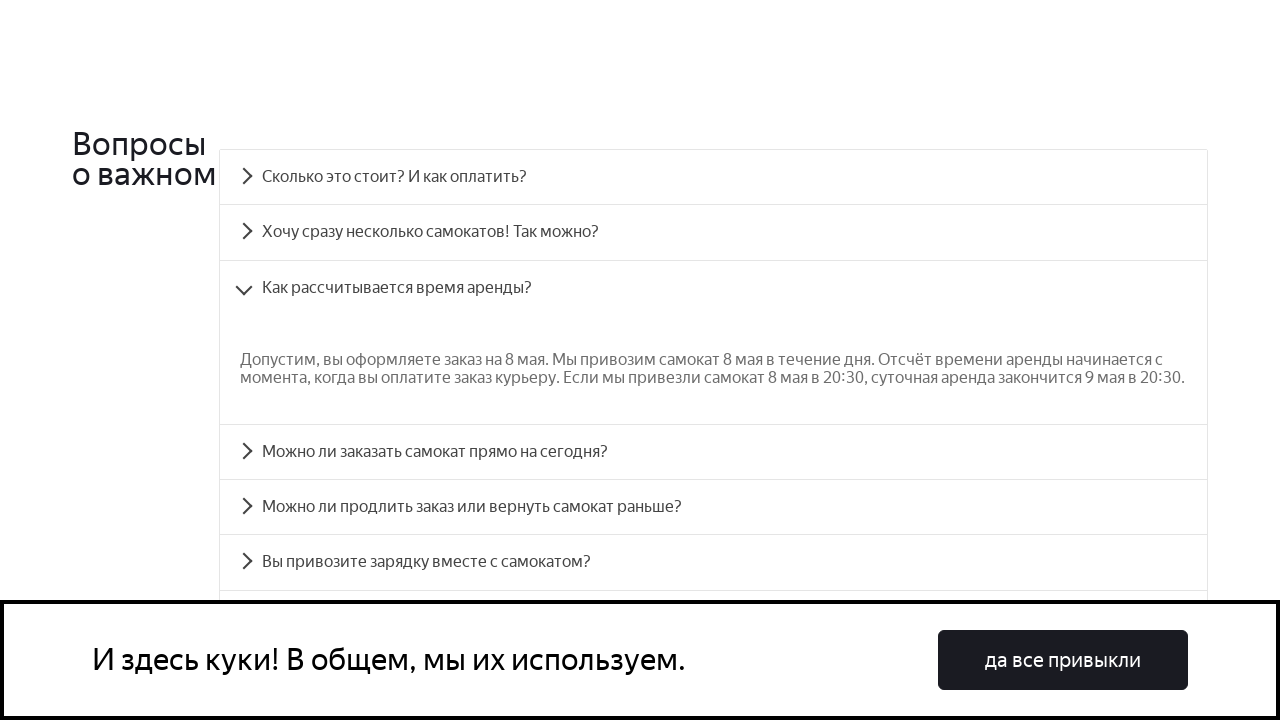

Retrieved answer text content from selector: div[aria-labelledby='accordion__heading-2']
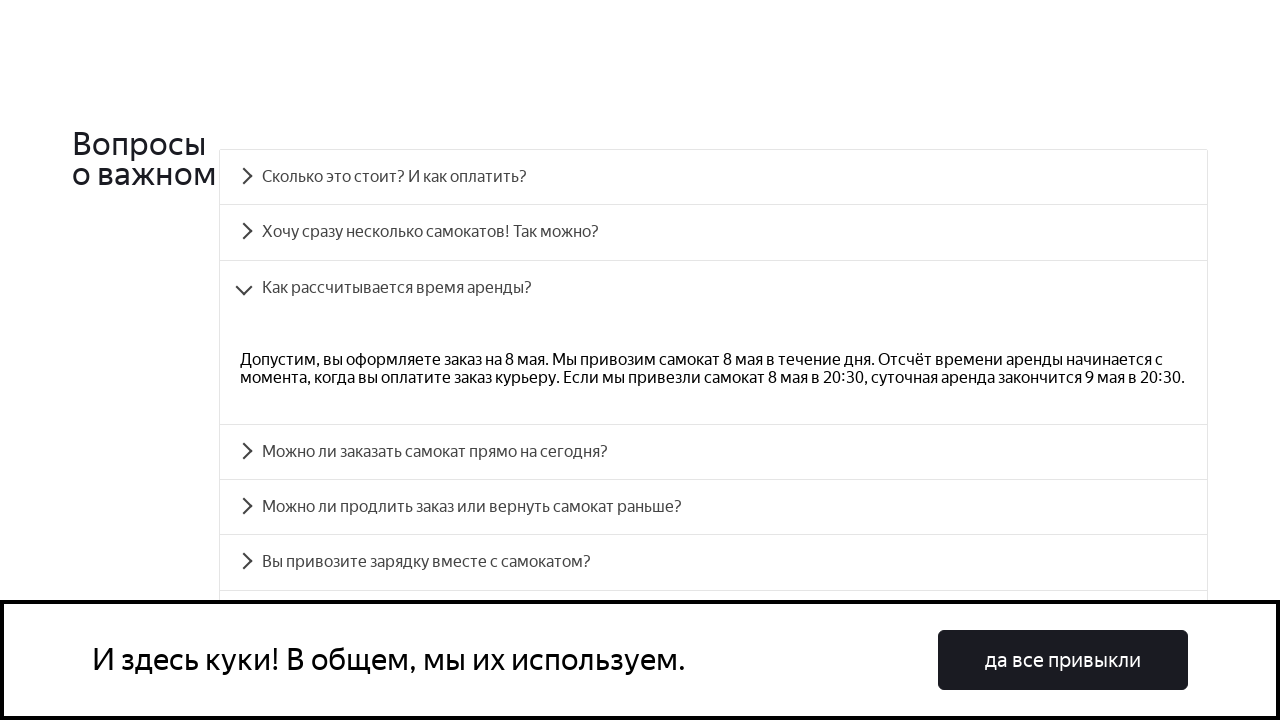

Assertion passed: answer text matches expected content
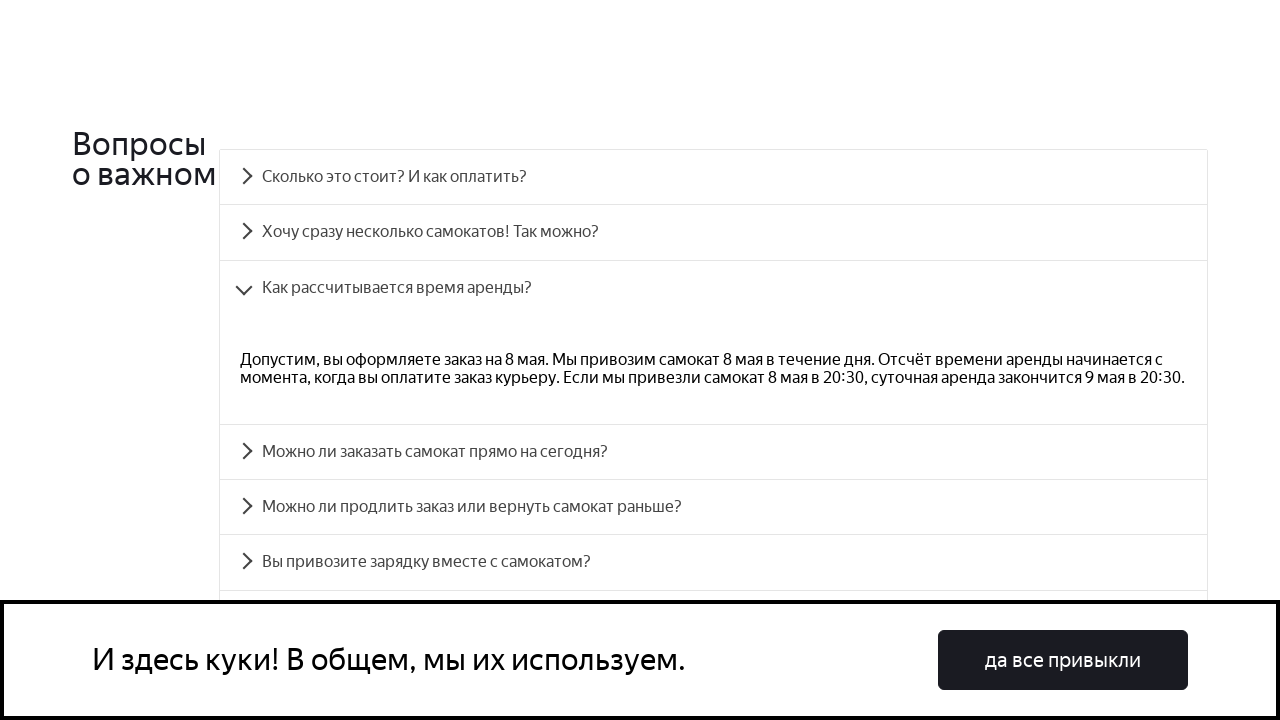

Clicked FAQ question heading: div#accordion__heading-3 at (714, 452) on div#accordion__heading-3
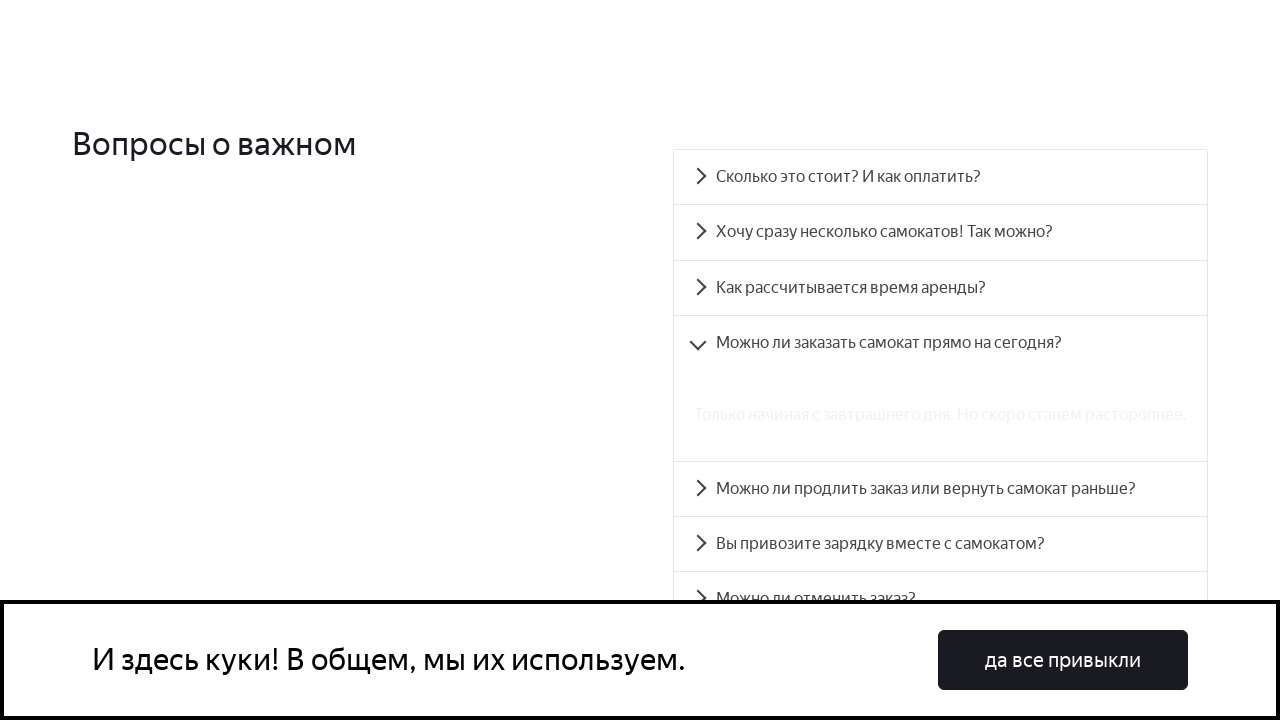

Answer text became visible for selector: div[aria-labelledby='accordion__heading-3']
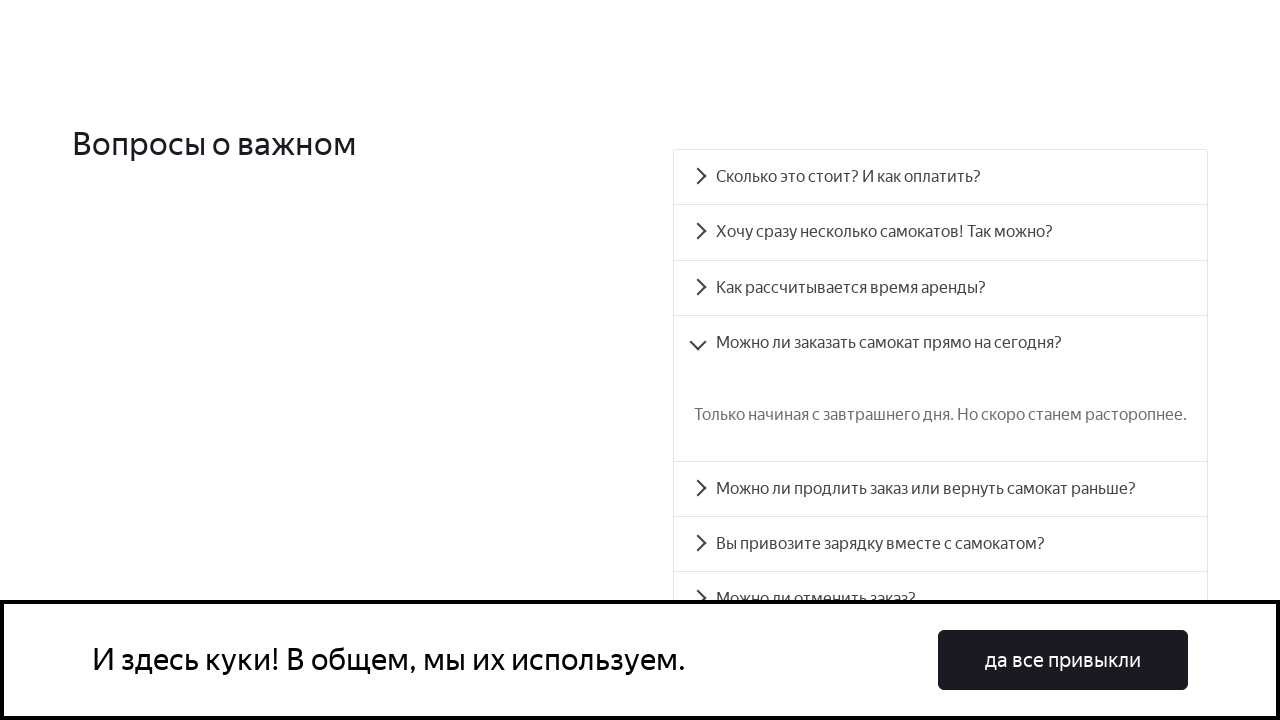

Retrieved answer text content from selector: div[aria-labelledby='accordion__heading-3']
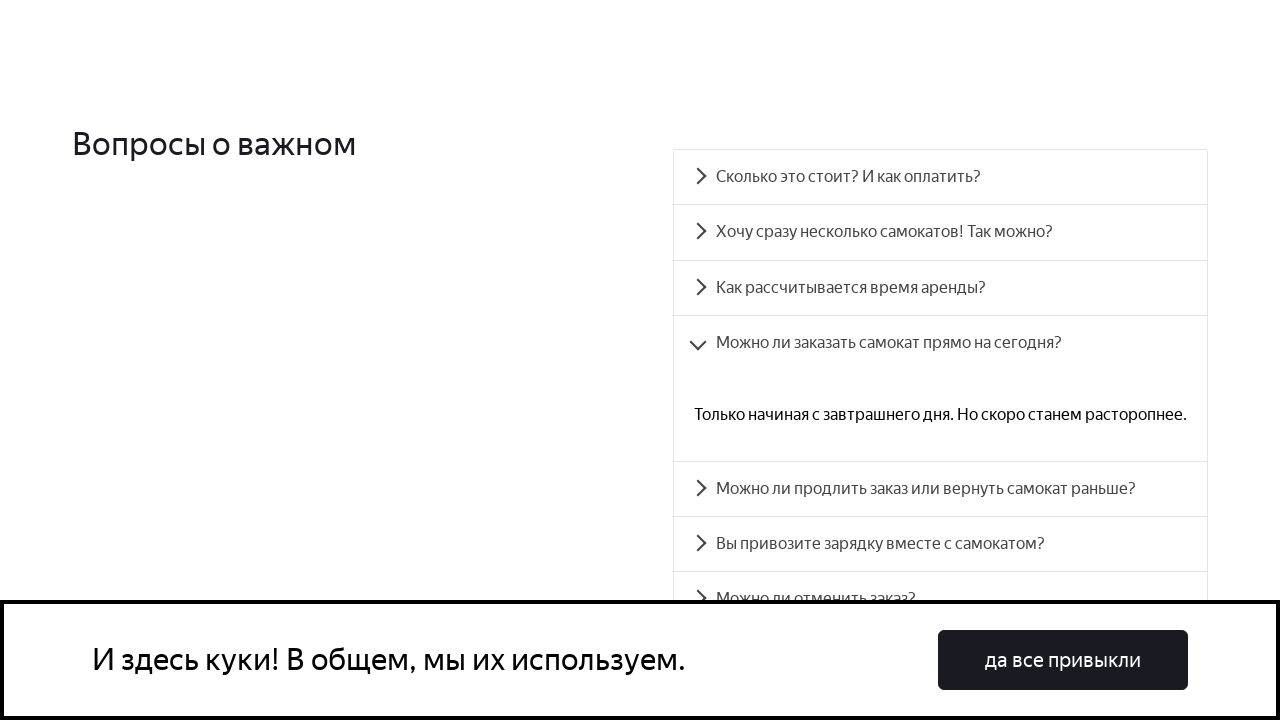

Assertion passed: answer text matches expected content
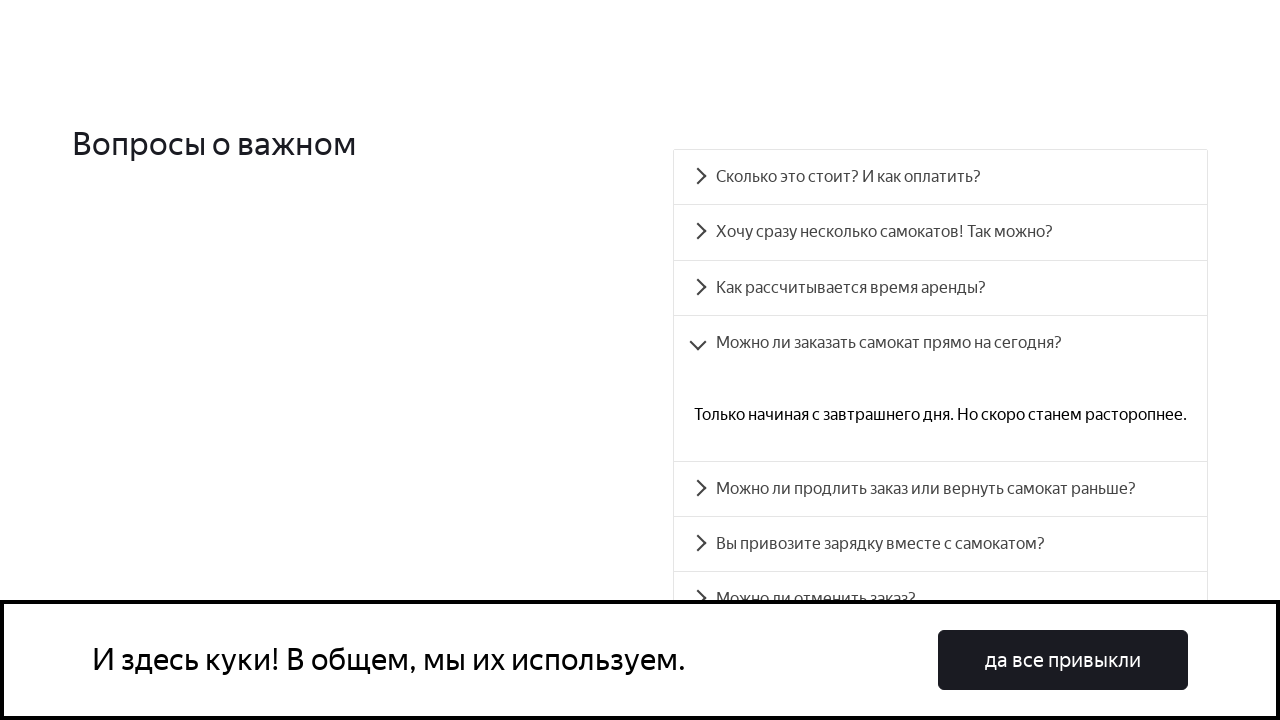

Clicked FAQ question heading: div#accordion__heading-4 at (940, 489) on div#accordion__heading-4
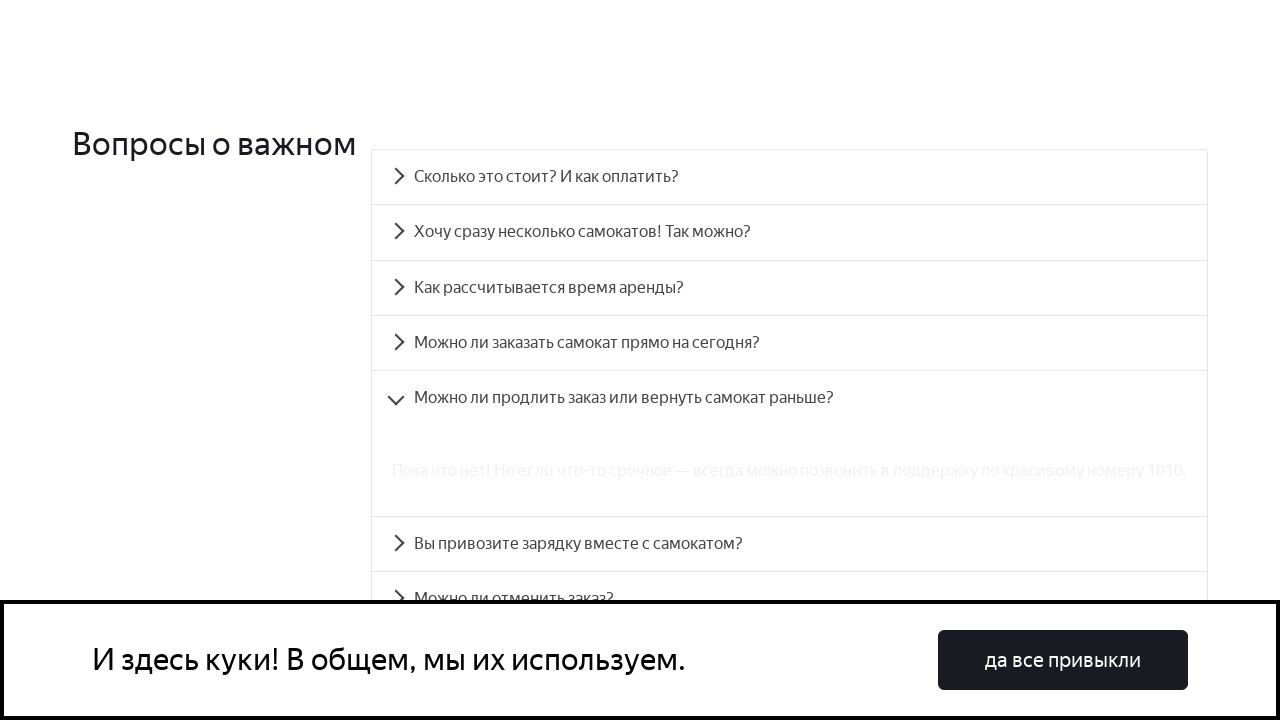

Answer text became visible for selector: div[aria-labelledby='accordion__heading-4']
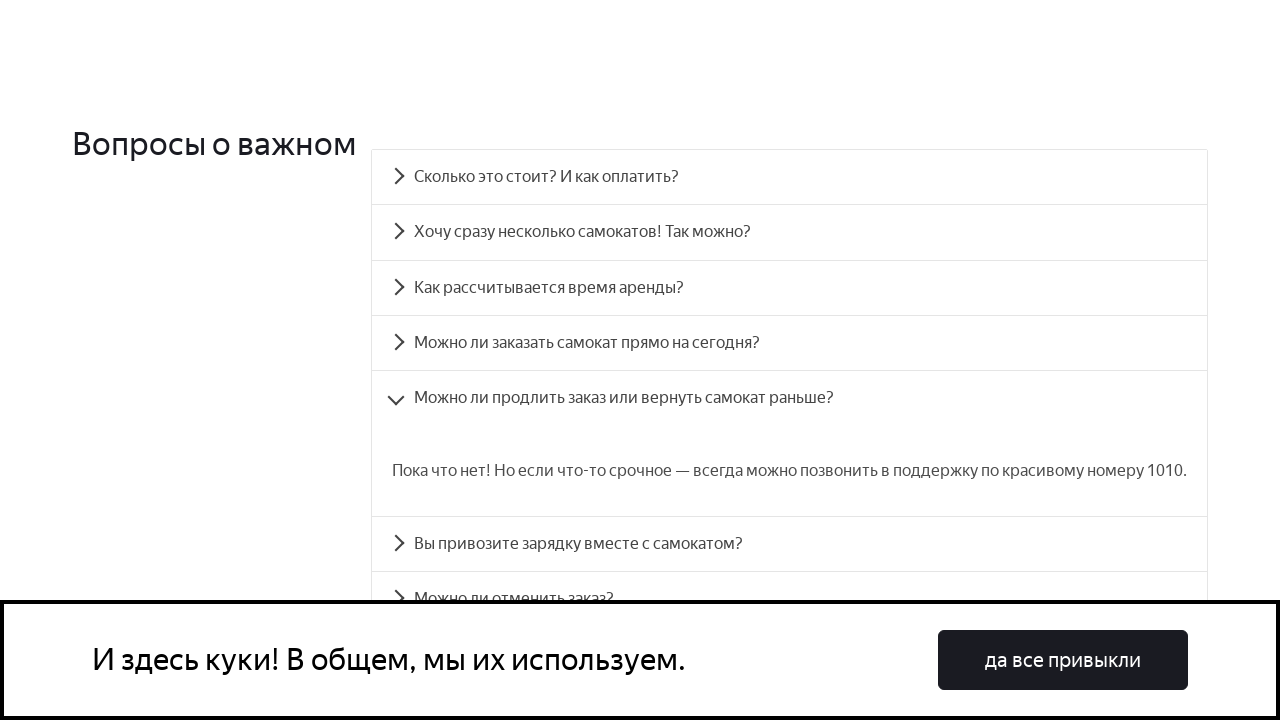

Retrieved answer text content from selector: div[aria-labelledby='accordion__heading-4']
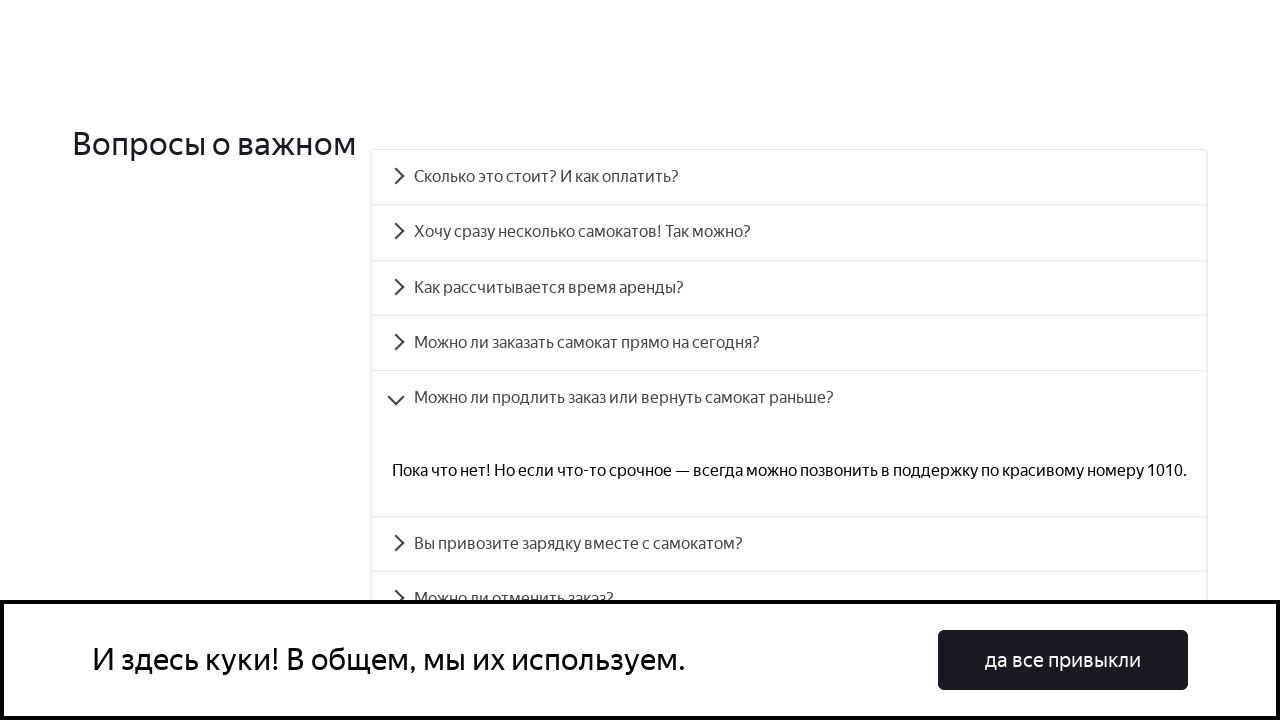

Assertion passed: answer text matches expected content
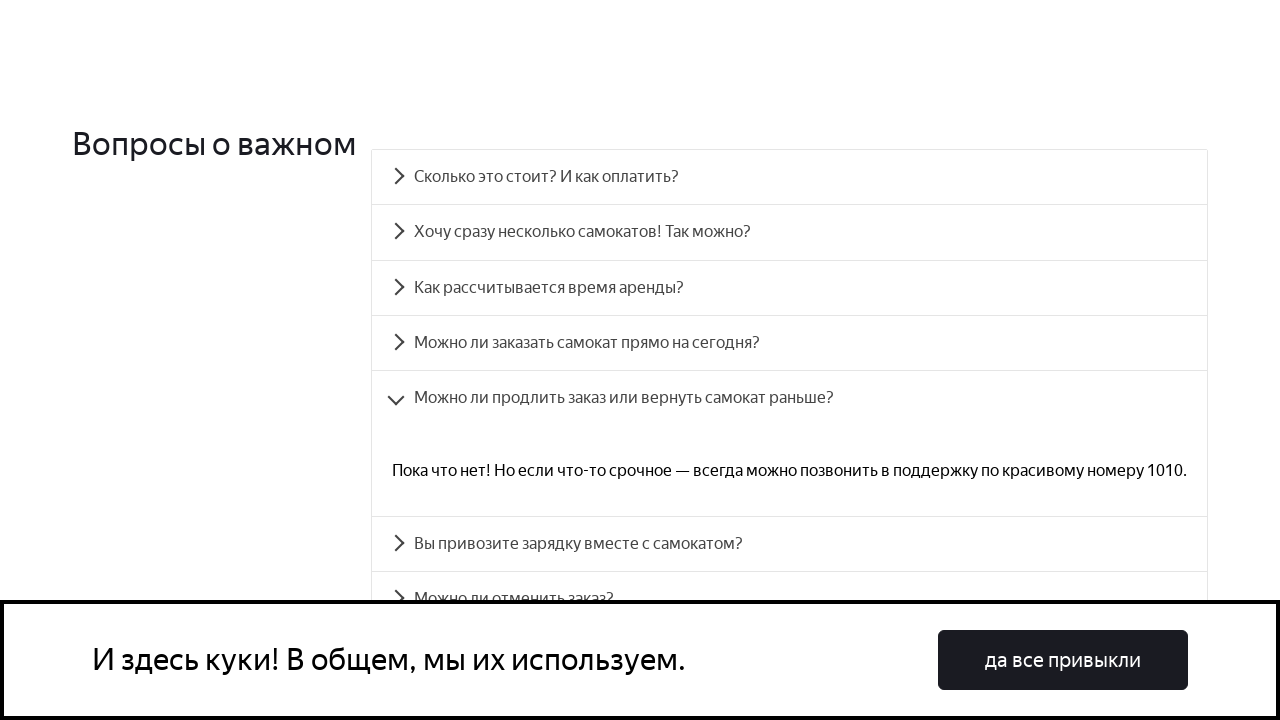

Clicked FAQ question heading: div#accordion__heading-5 at (790, 544) on div#accordion__heading-5
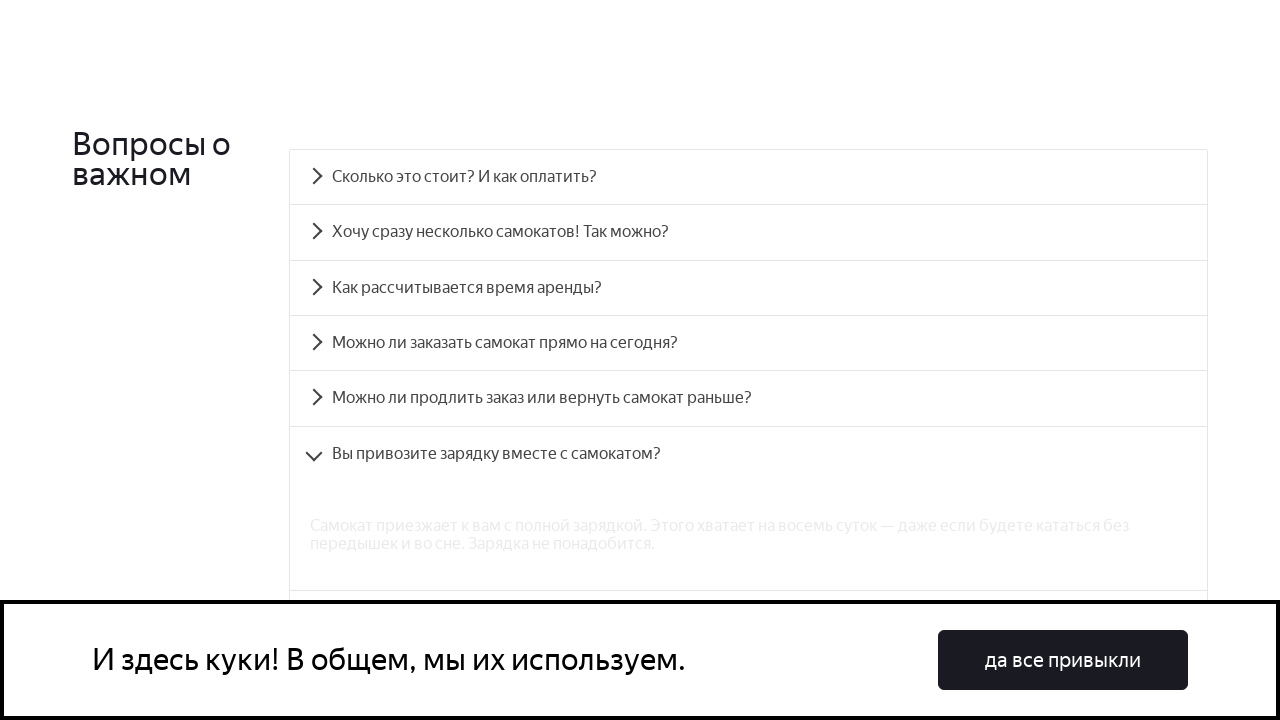

Answer text became visible for selector: div[aria-labelledby='accordion__heading-5']
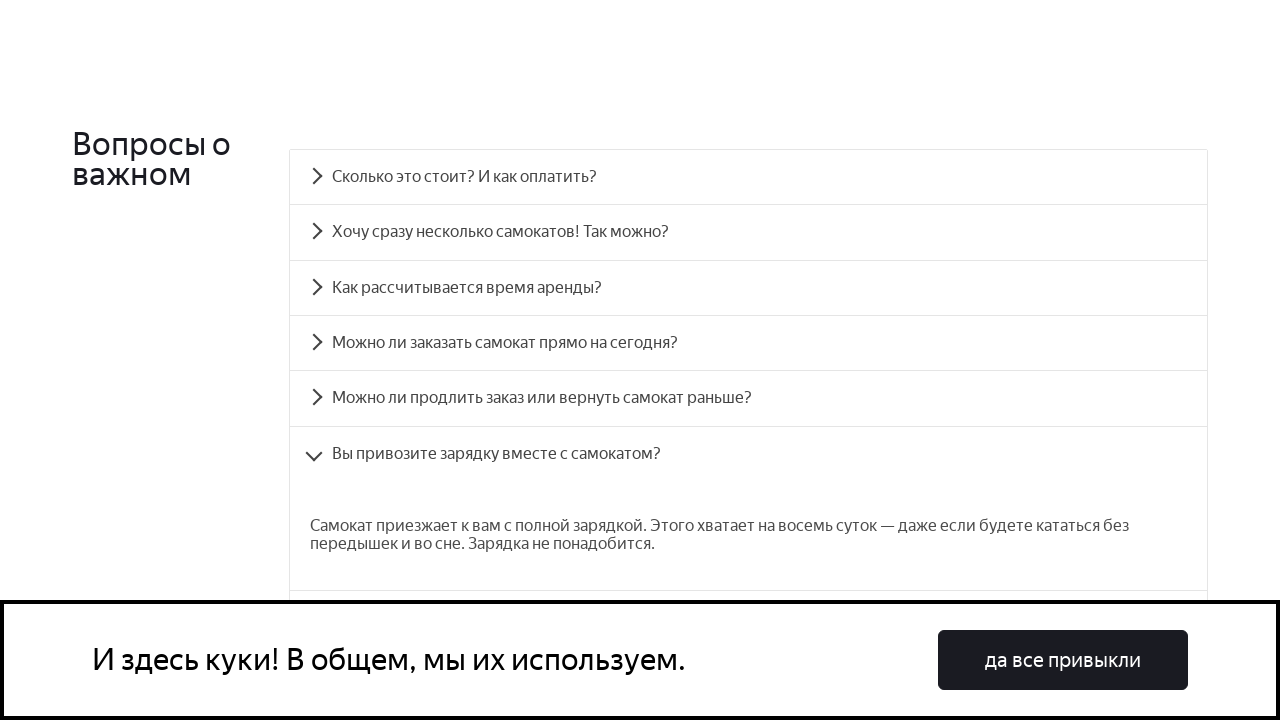

Retrieved answer text content from selector: div[aria-labelledby='accordion__heading-5']
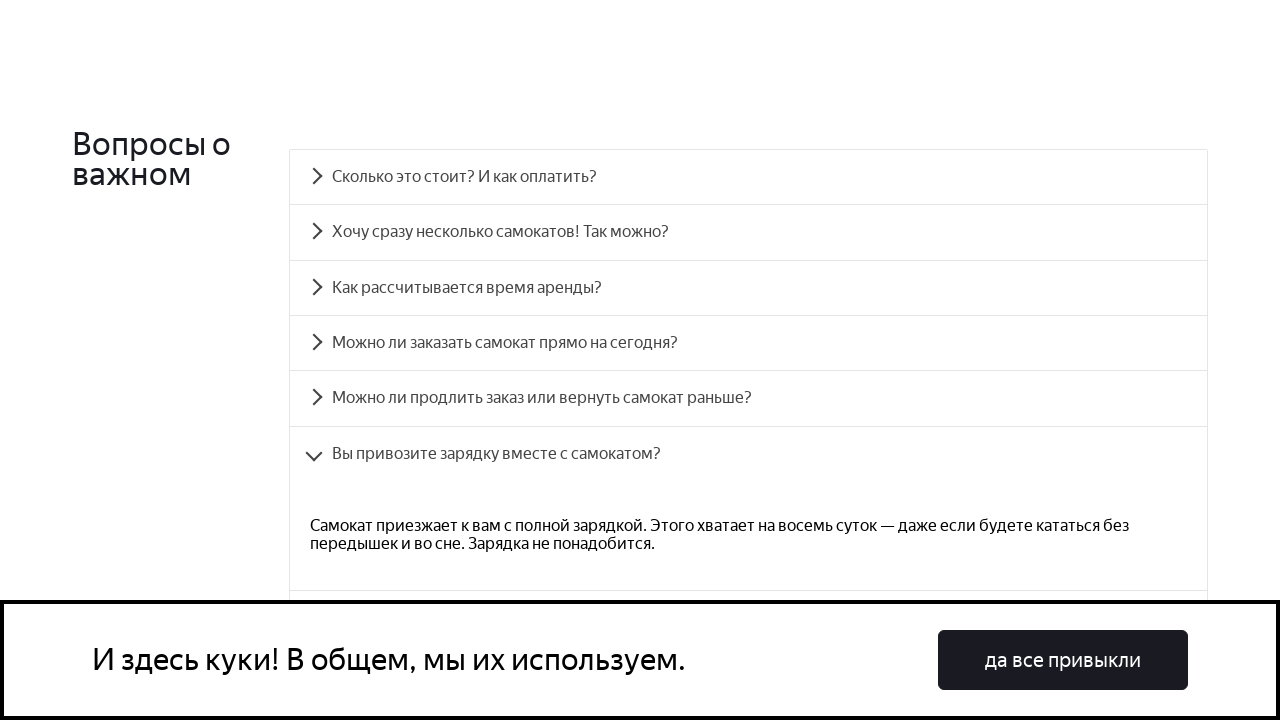

Assertion passed: answer text matches expected content
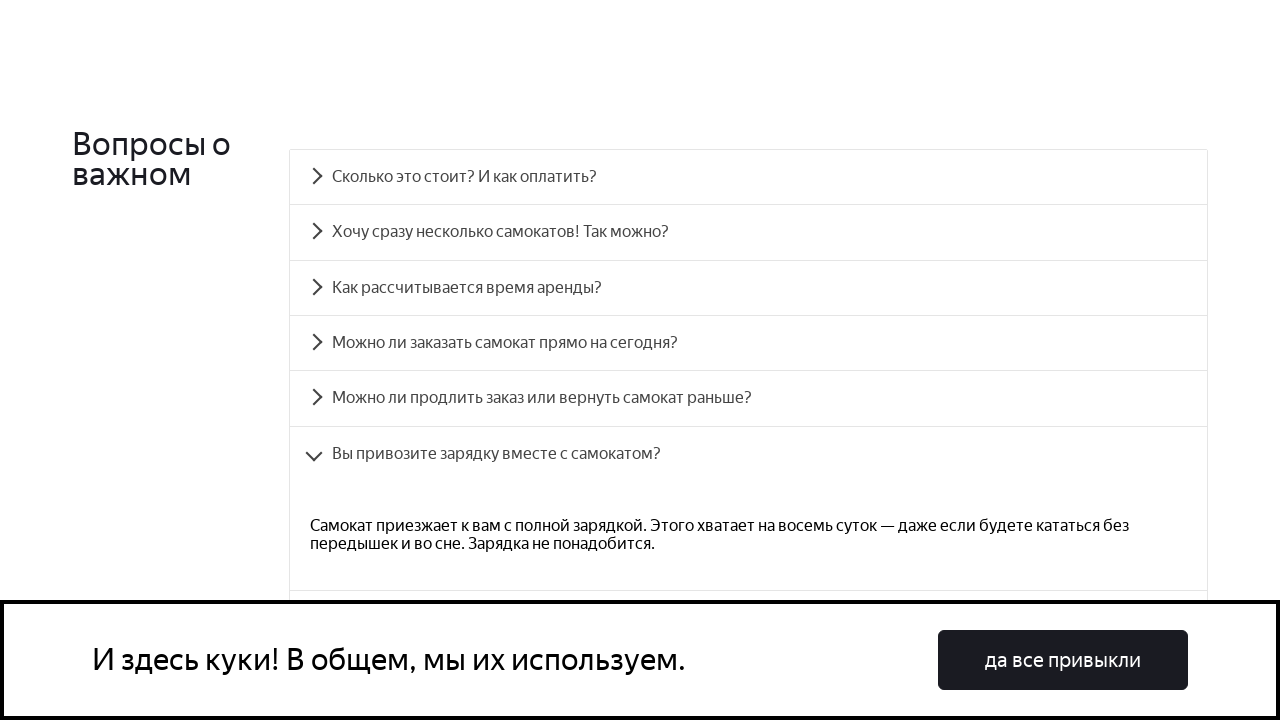

Clicked FAQ question heading: div#accordion__heading-6 at (748, 436) on div#accordion__heading-6
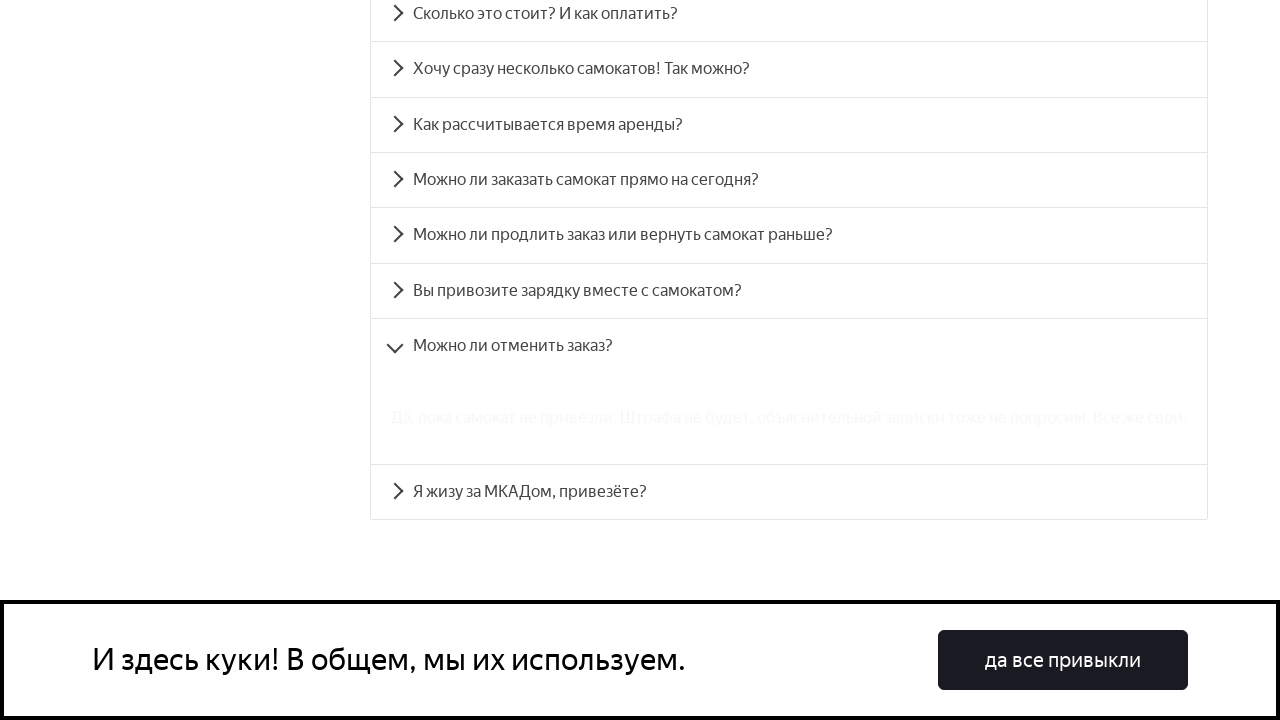

Answer text became visible for selector: div[aria-labelledby='accordion__heading-6']
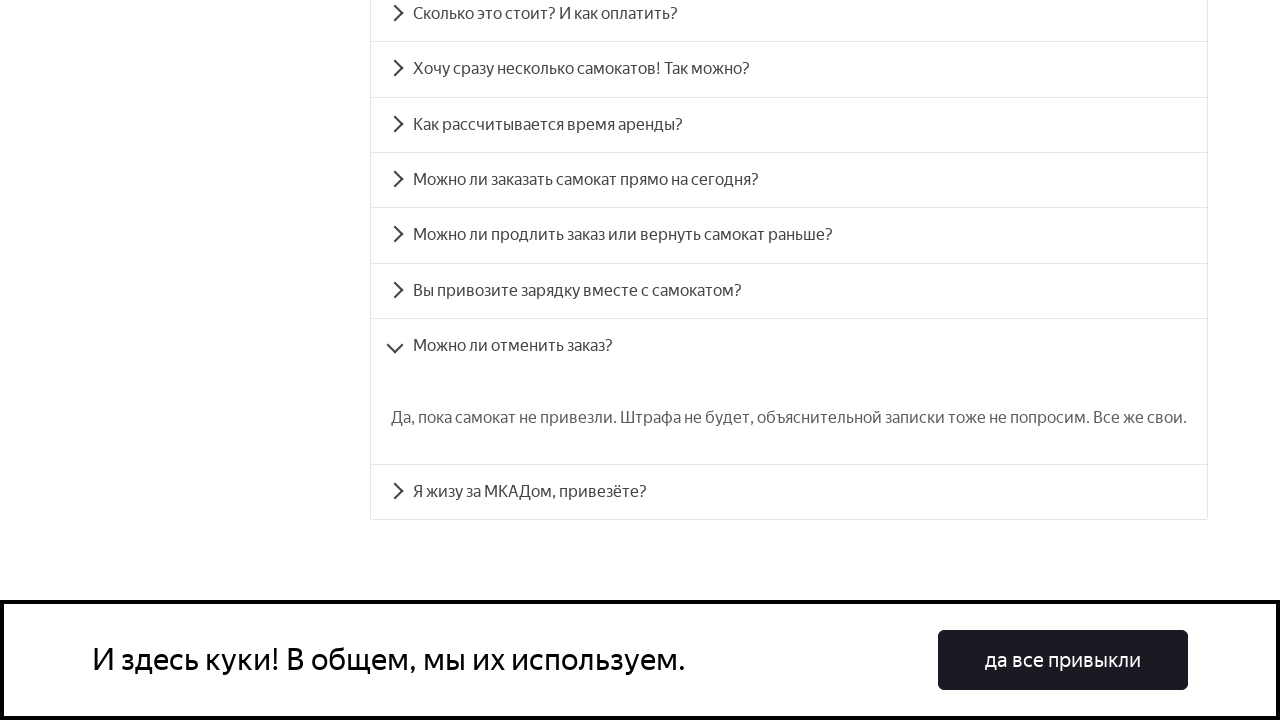

Retrieved answer text content from selector: div[aria-labelledby='accordion__heading-6']
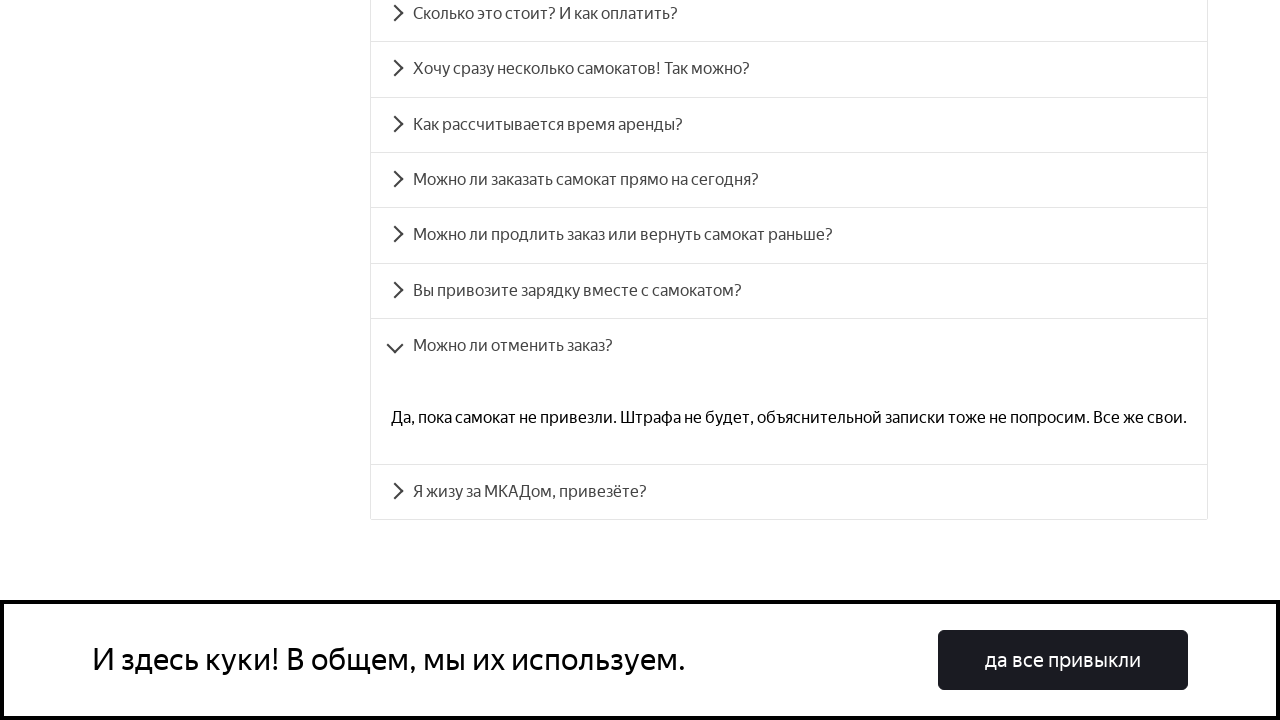

Assertion passed: answer text matches expected content
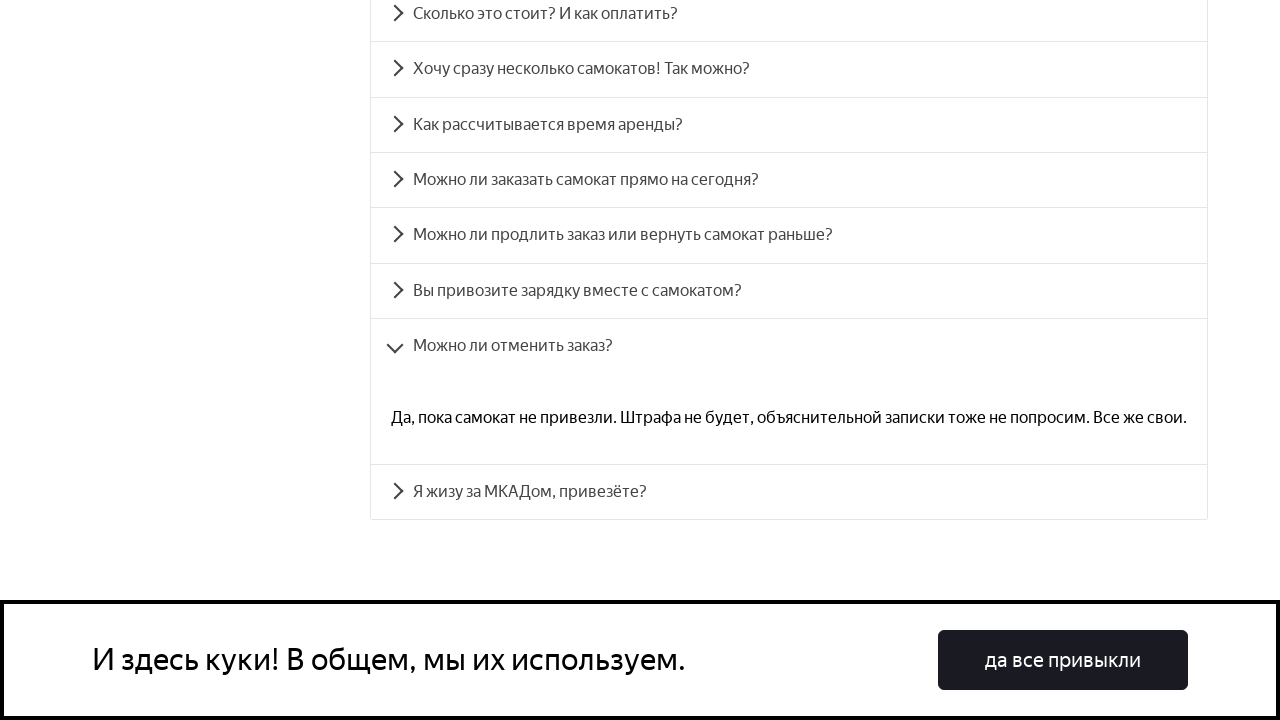

Clicked FAQ question heading: div#accordion__heading-7 at (789, 492) on div#accordion__heading-7
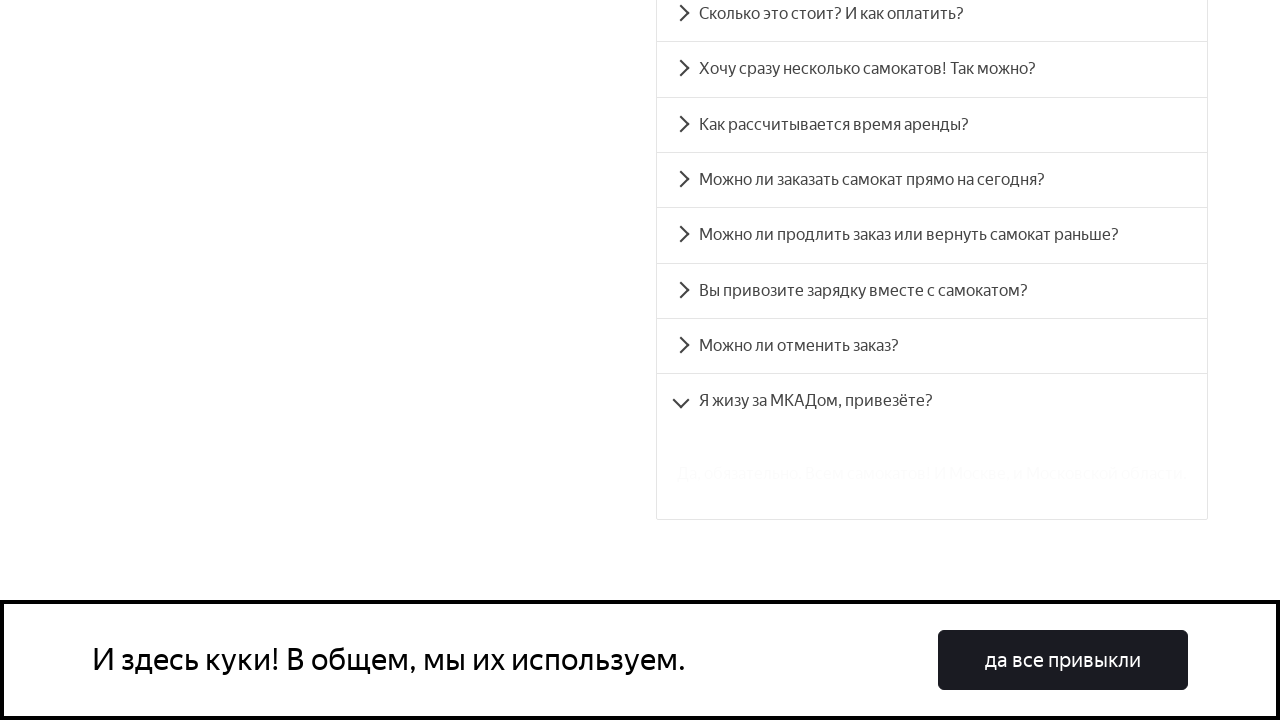

Answer text became visible for selector: div[aria-labelledby='accordion__heading-7']
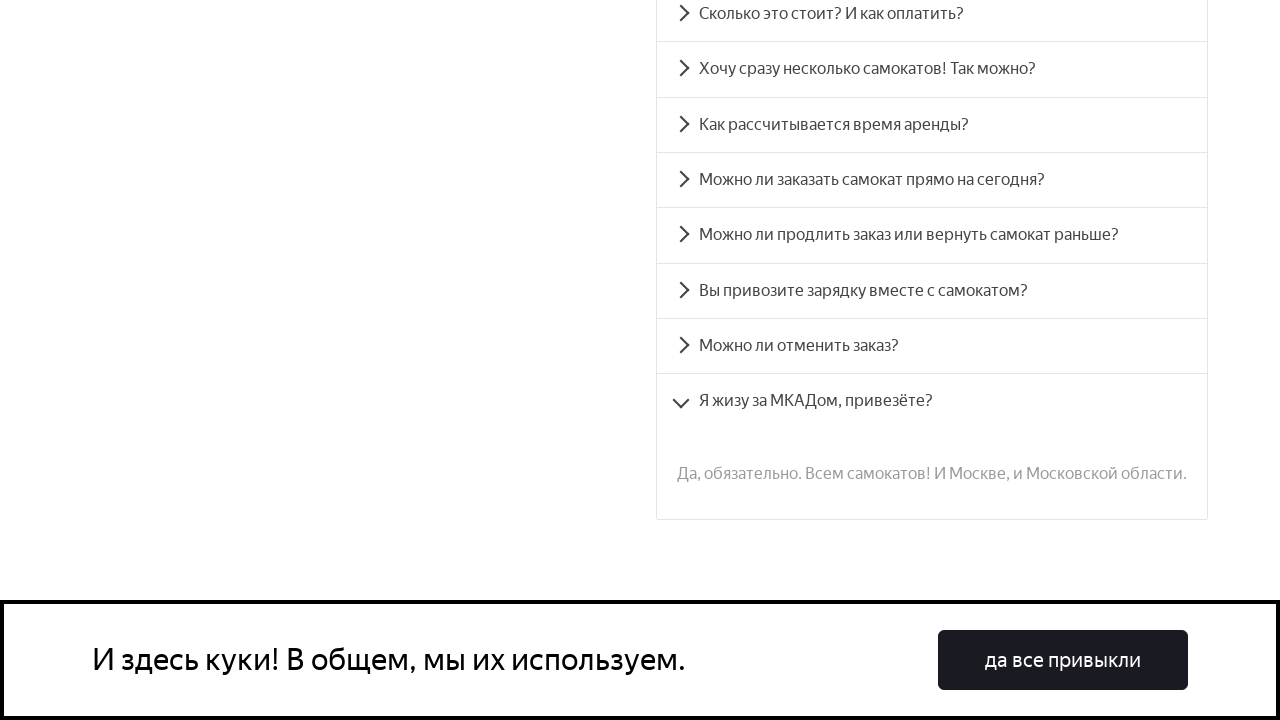

Retrieved answer text content from selector: div[aria-labelledby='accordion__heading-7']
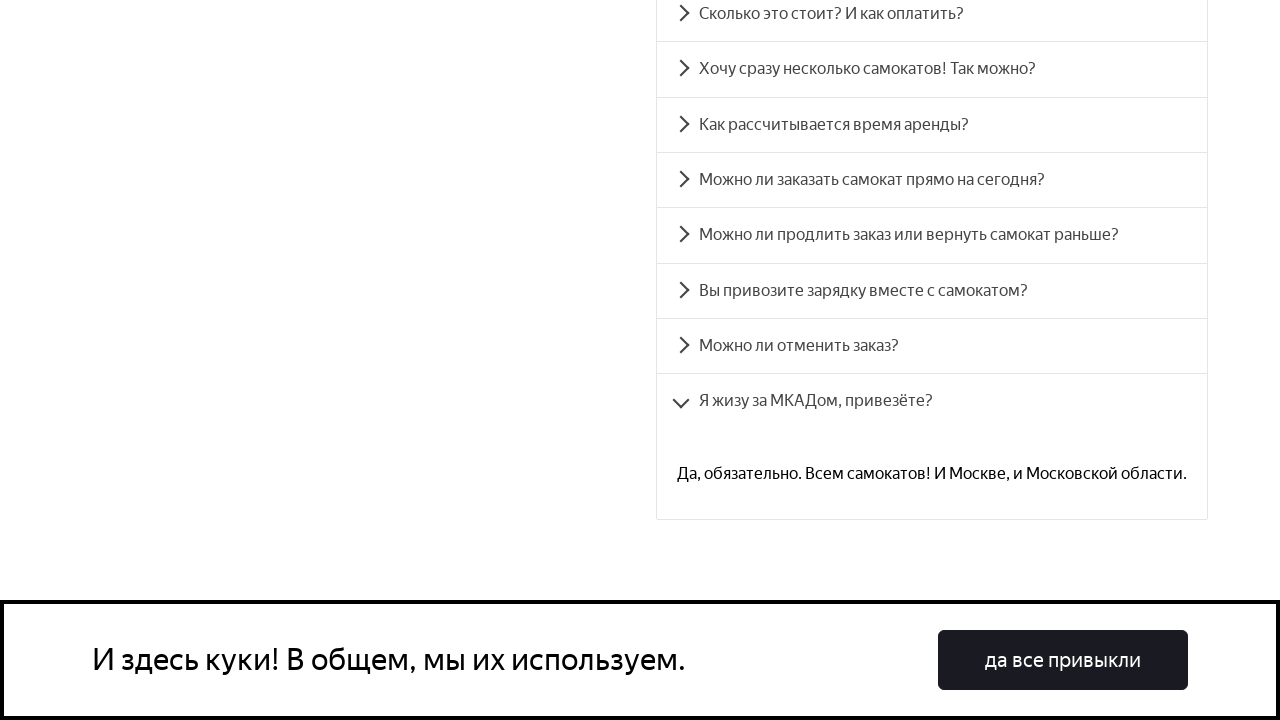

Assertion passed: answer text matches expected content
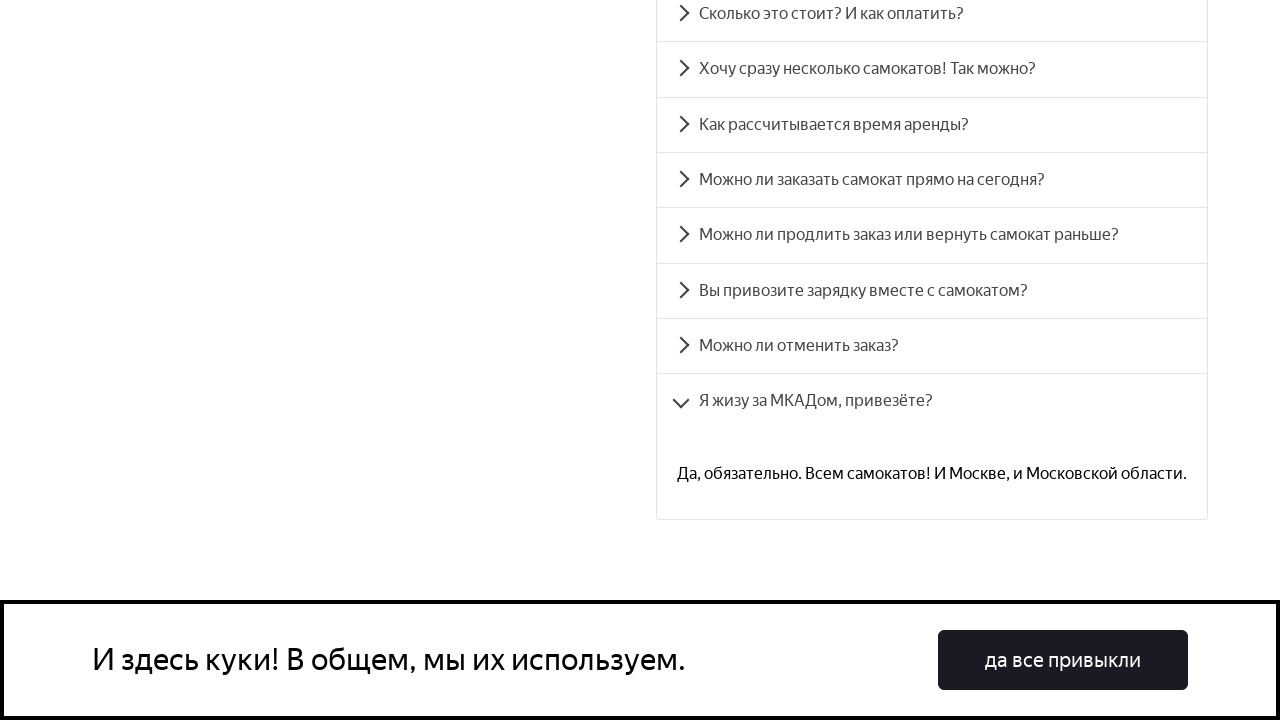

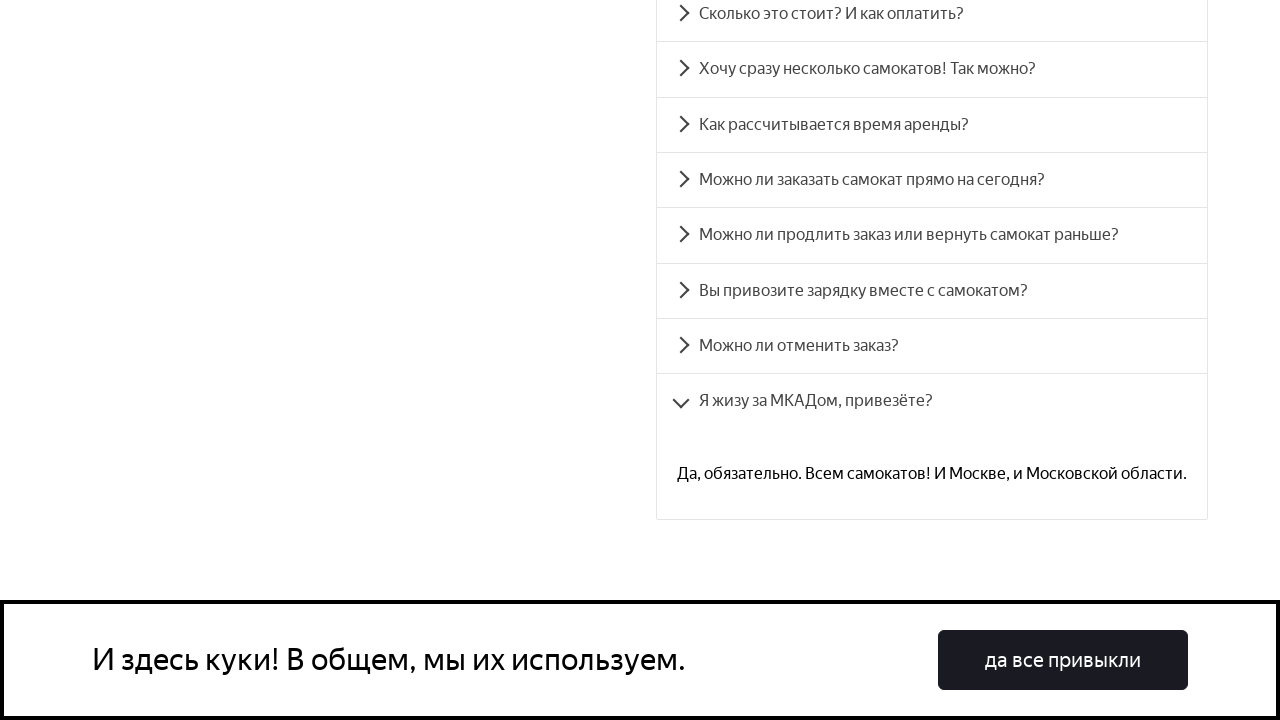